Tests the Back button on answers to question 3 after setting up 3 questions with answers.

Starting URL: https://shemsvcollege.github.io/Trivia/

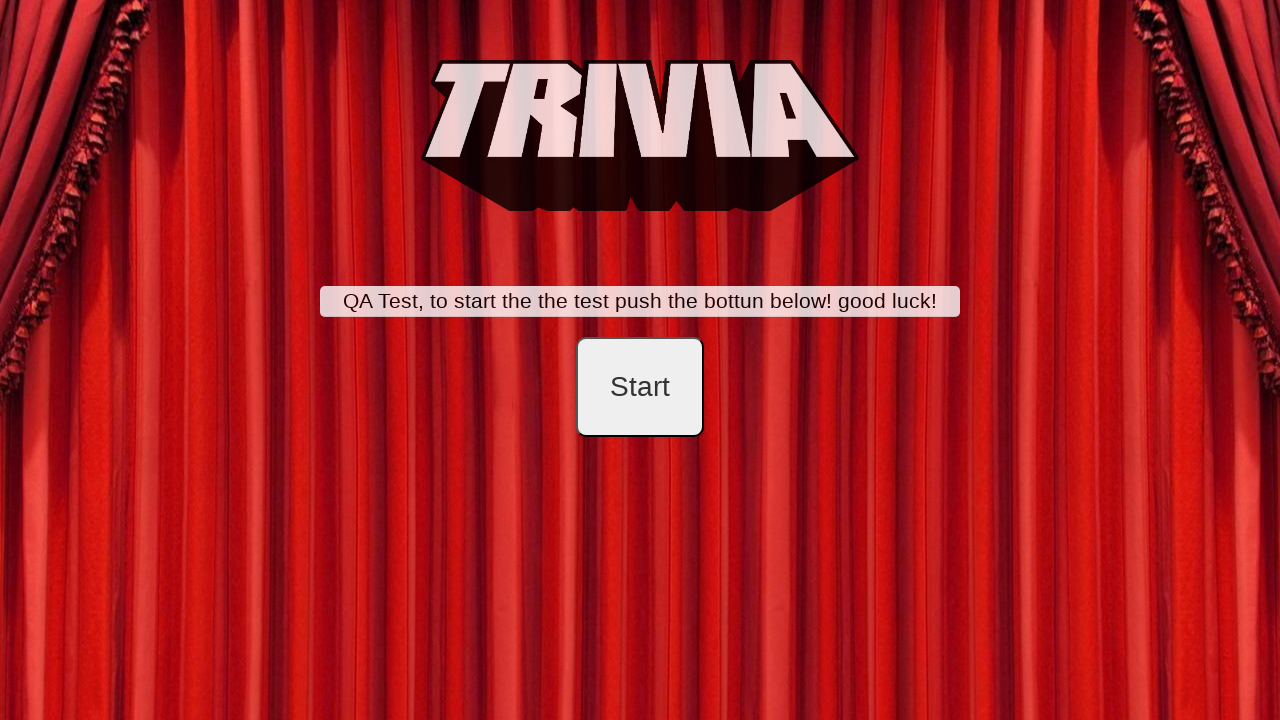

Clicked start button at (640, 387) on #startB
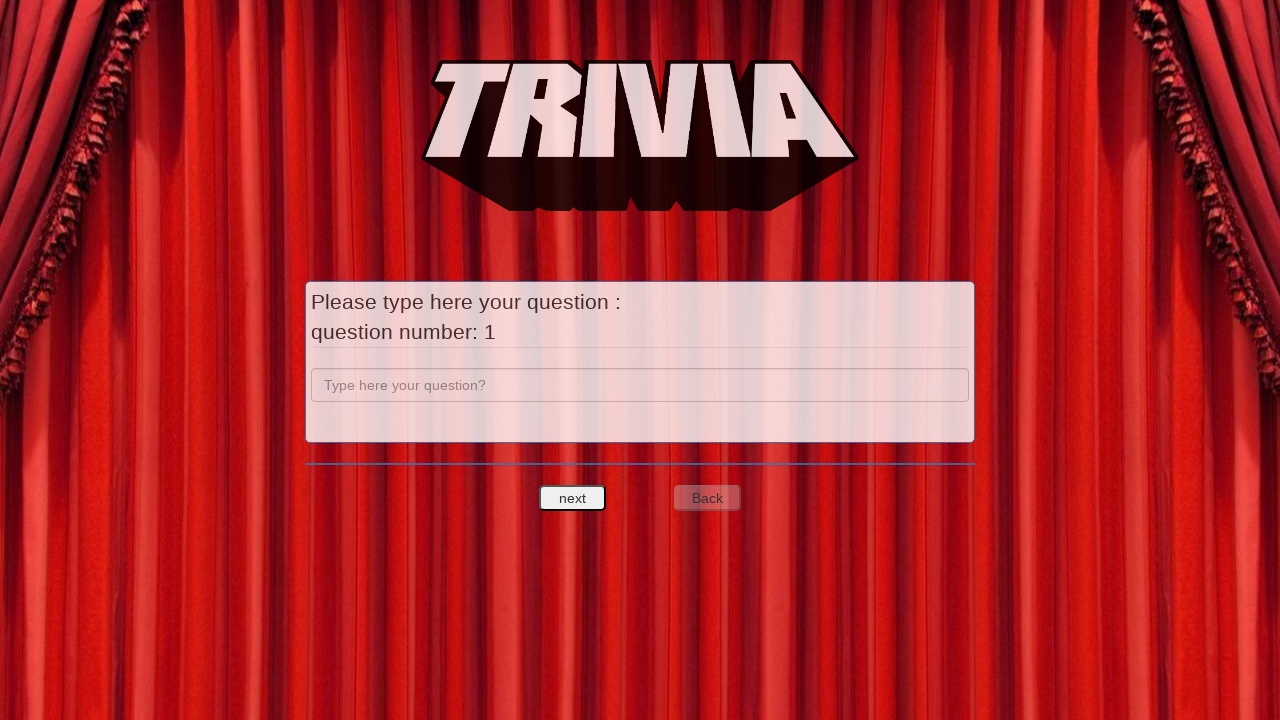

Filled question 1 field with 'a' on input[name='question']
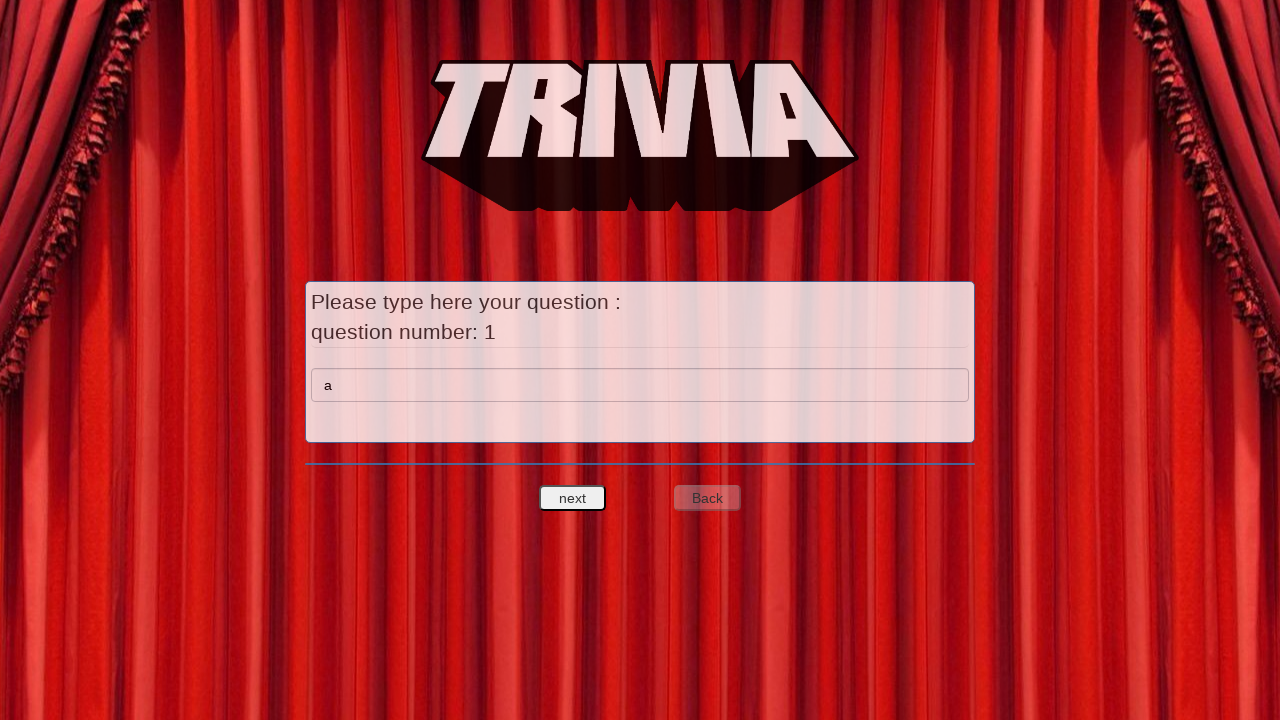

Clicked next to proceed to answers for question 1 at (573, 498) on #nextquest
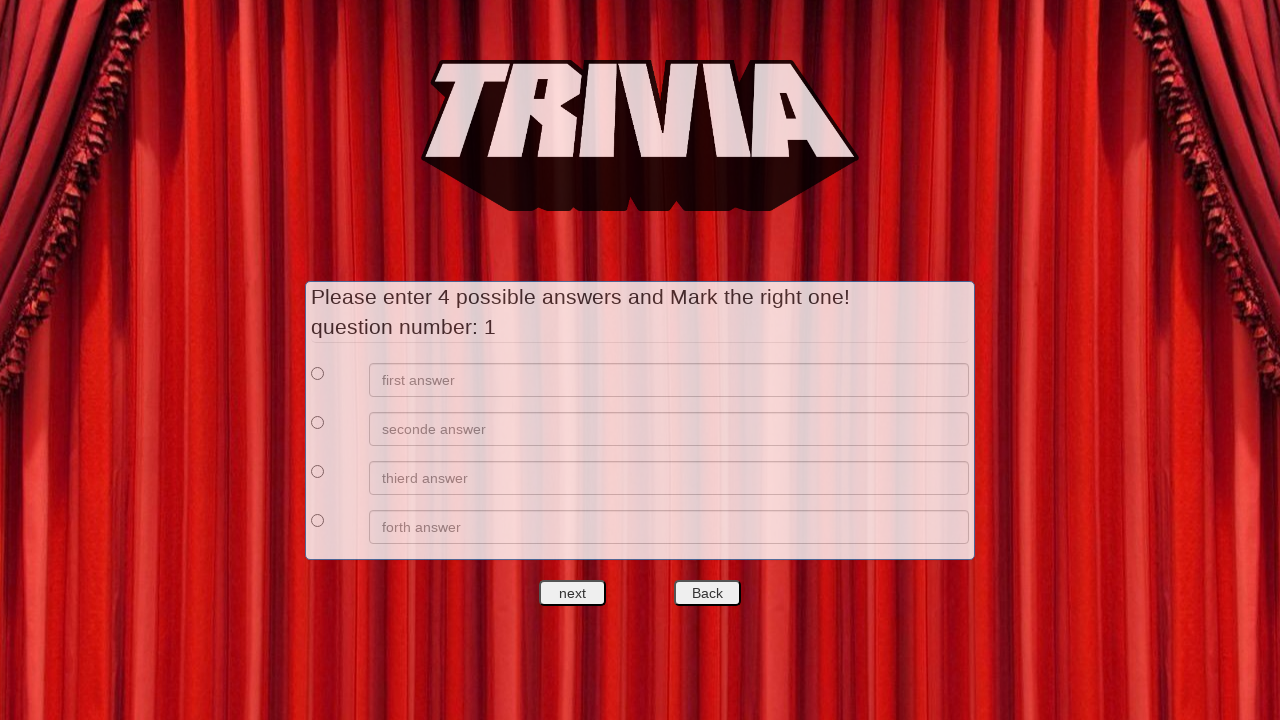

Filled answer 1 with 'a' on //*[@id='answers']/div[1]/div[2]/input
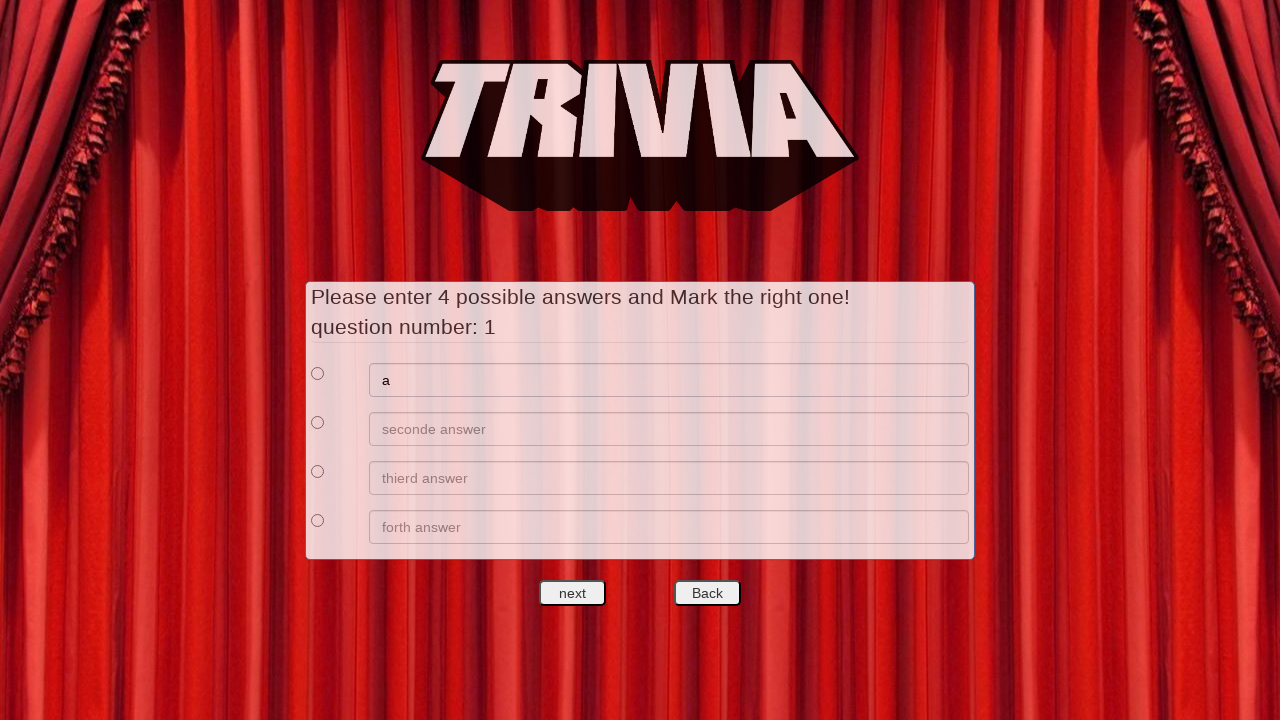

Filled answer 2 with 'b' on //*[@id='answers']/div[2]/div[2]/input
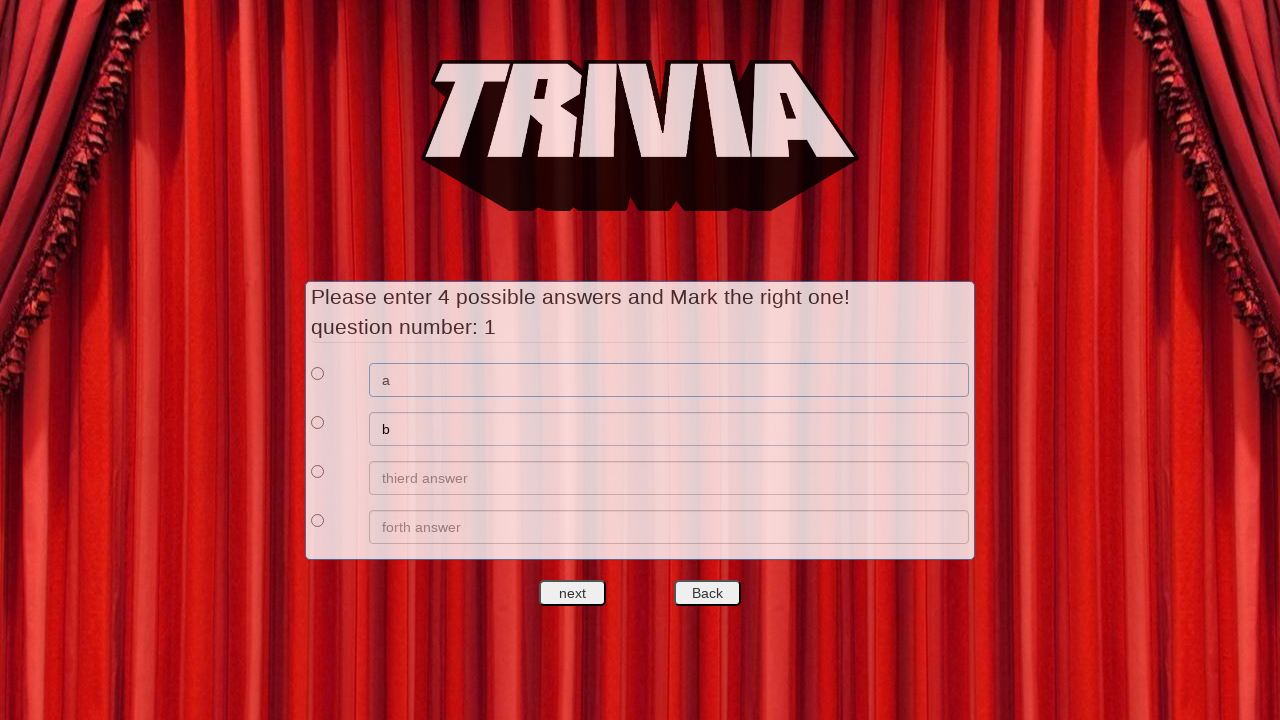

Filled answer 3 with 'c' on //*[@id='answers']/div[3]/div[2]/input
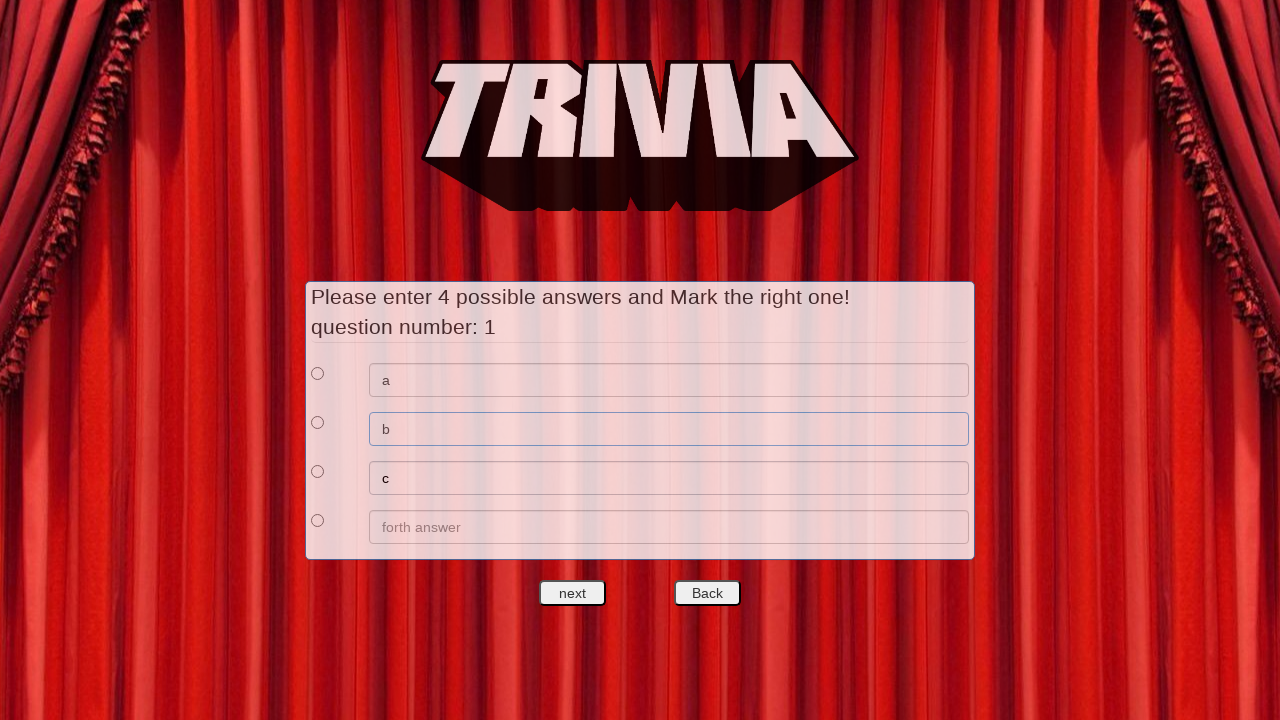

Filled answer 4 with 'd' on //*[@id='answers']/div[4]/div[2]/input
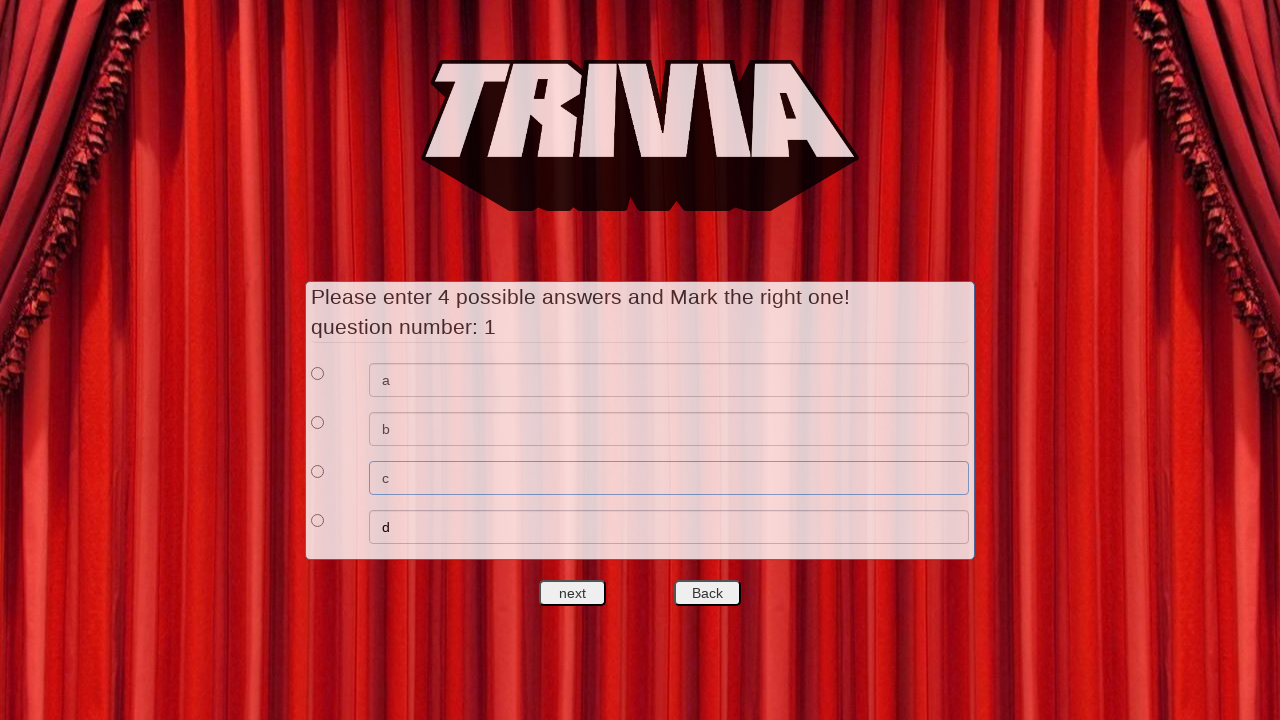

Selected answer 1 as correct for question 1 at (318, 373) on xpath=//*[@id='answers']/div[1]/div[1]/input
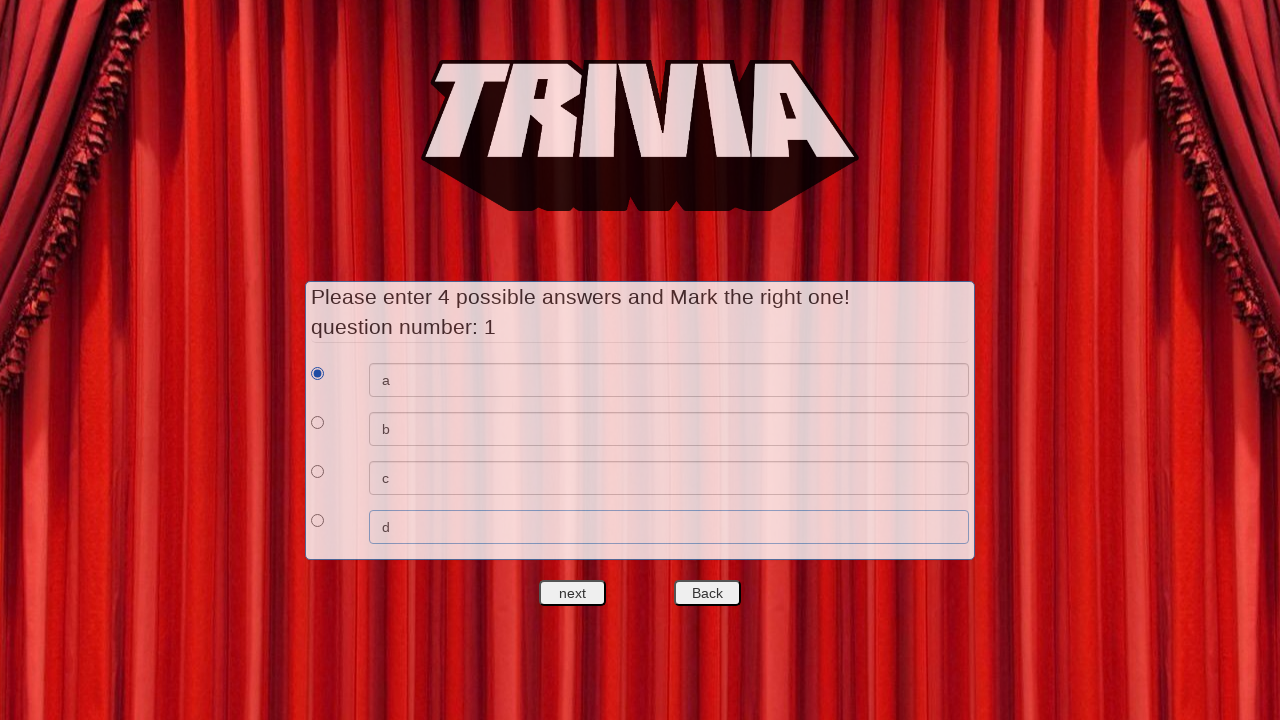

Clicked next to proceed to question 2 at (573, 593) on #nextquest
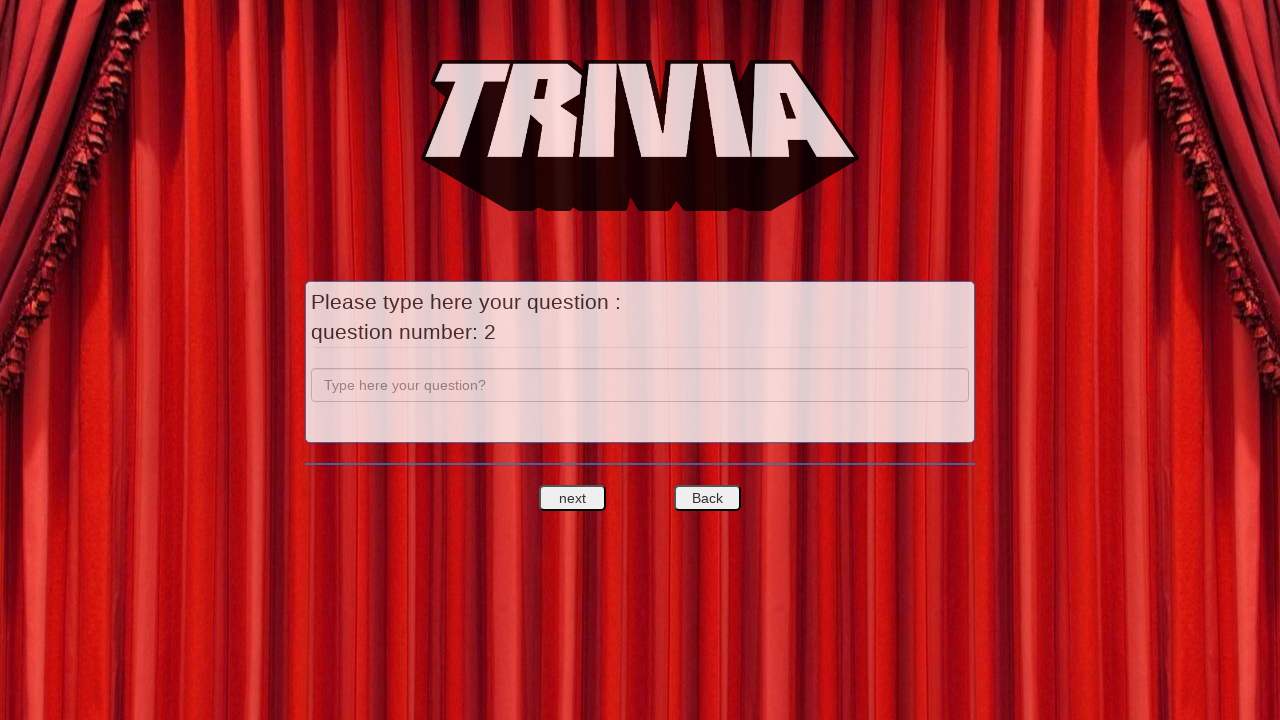

Filled question 2 field with 'b' on input[name='question']
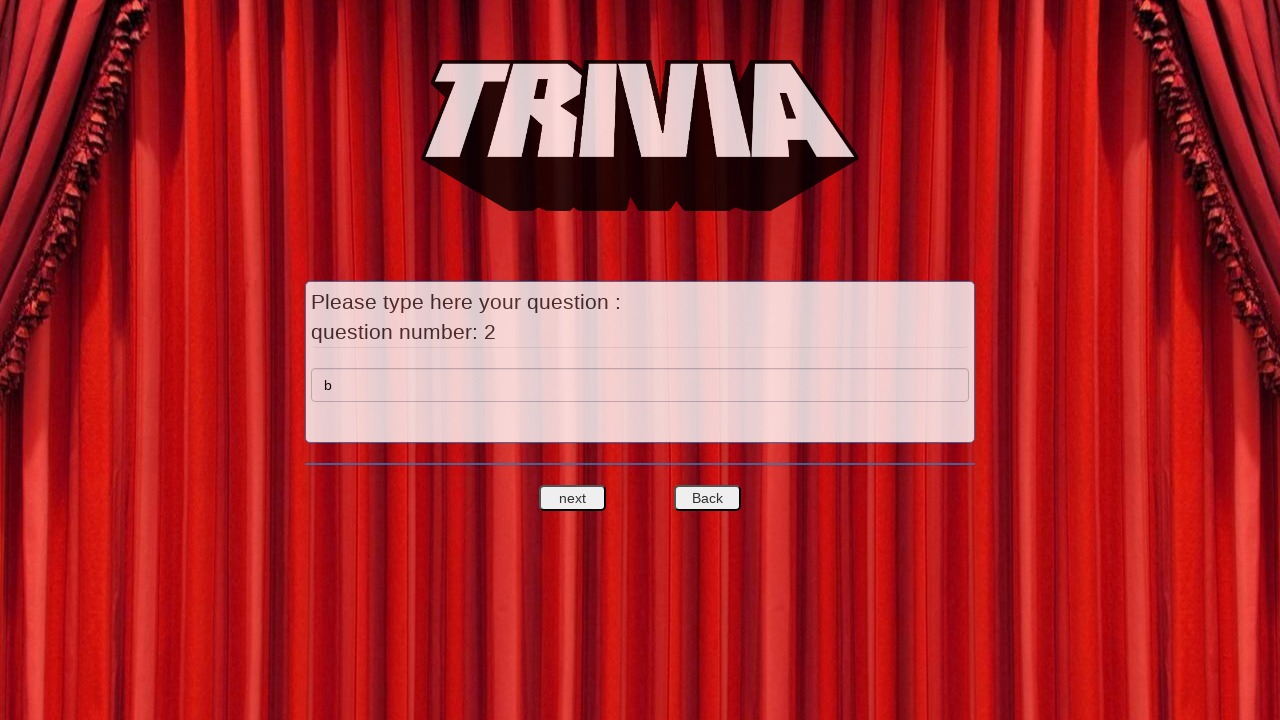

Clicked next to proceed to answers for question 2 at (573, 498) on #nextquest
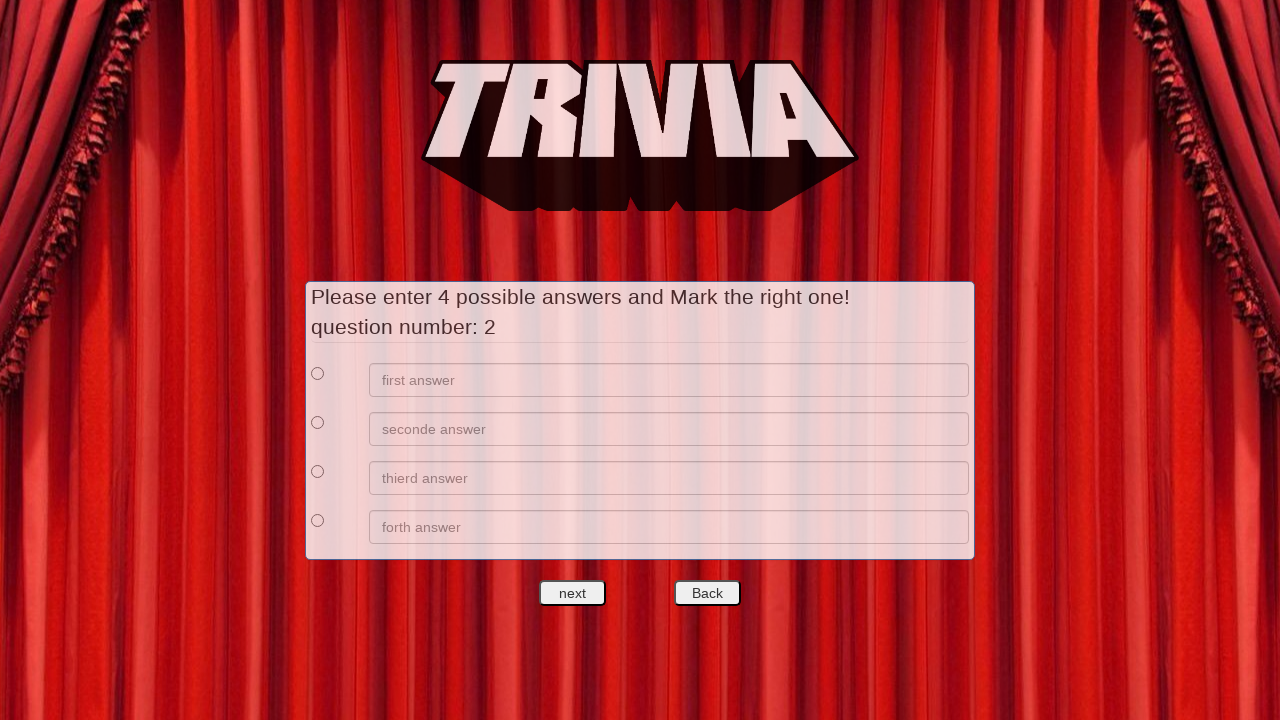

Filled answer 1 with 'e' on //*[@id='answers']/div[1]/div[2]/input
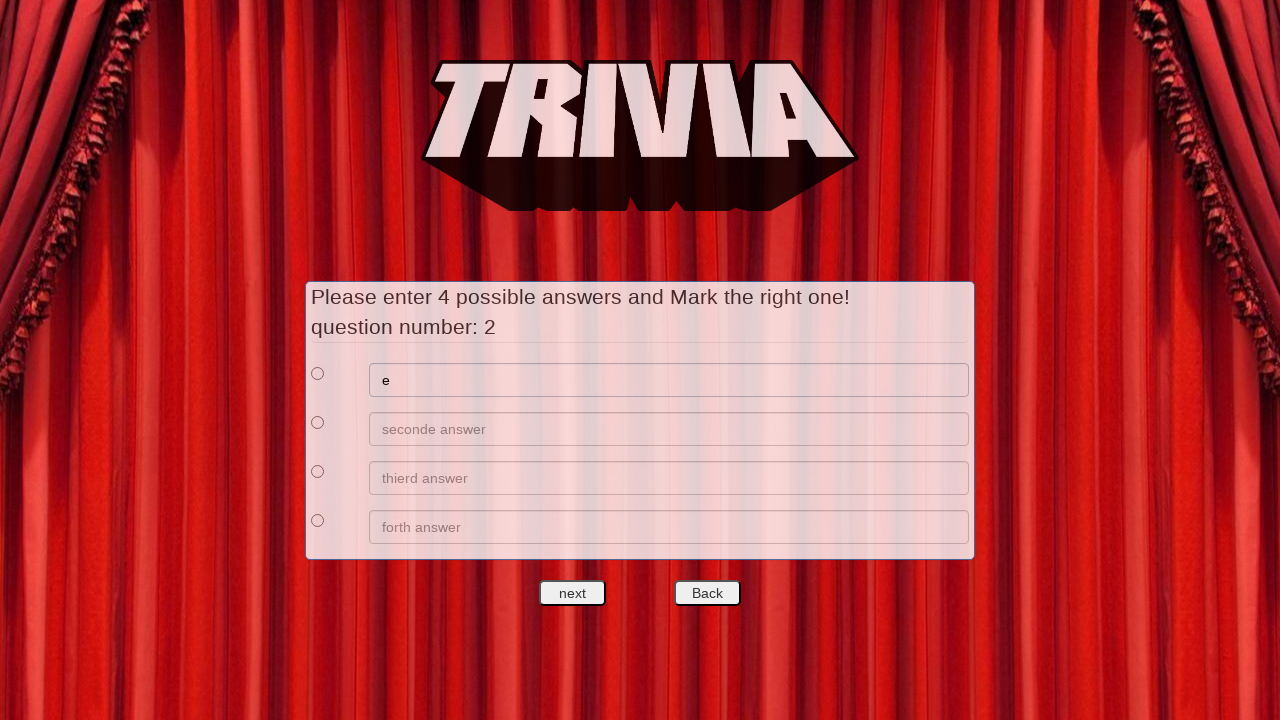

Filled answer 2 with 'f' on //*[@id='answers']/div[2]/div[2]/input
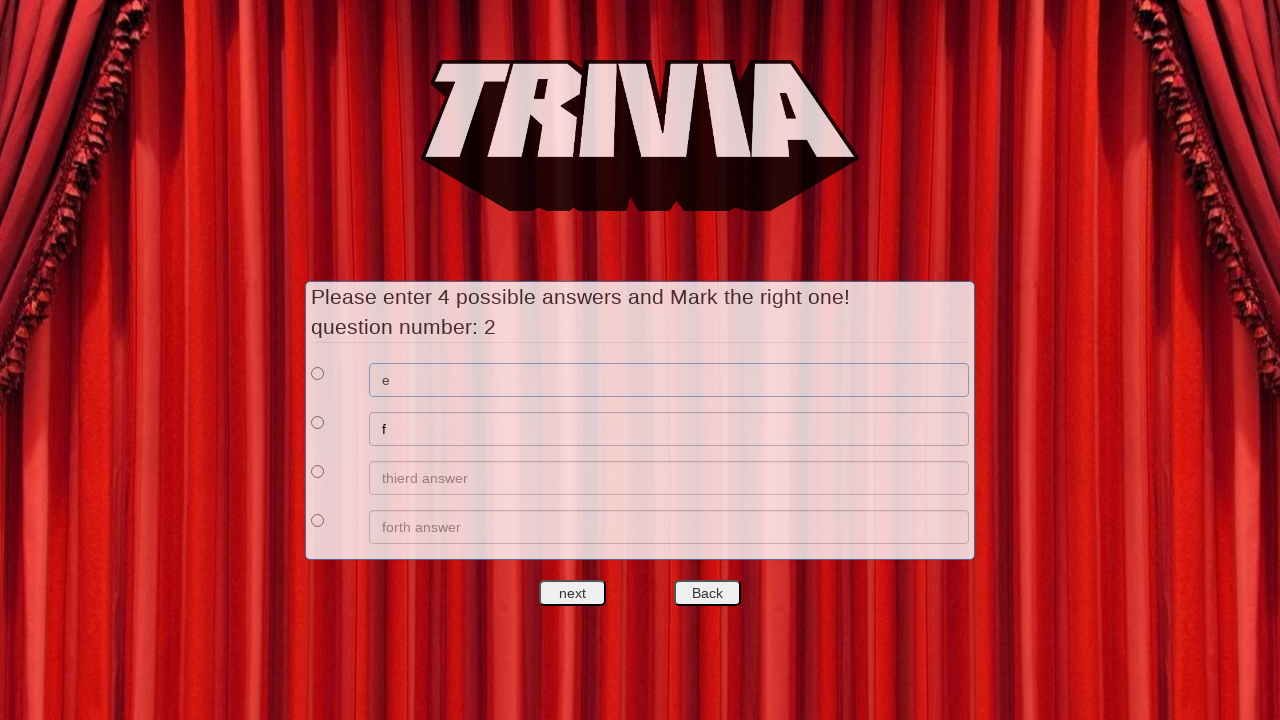

Filled answer 3 with 'g' on //*[@id='answers']/div[3]/div[2]/input
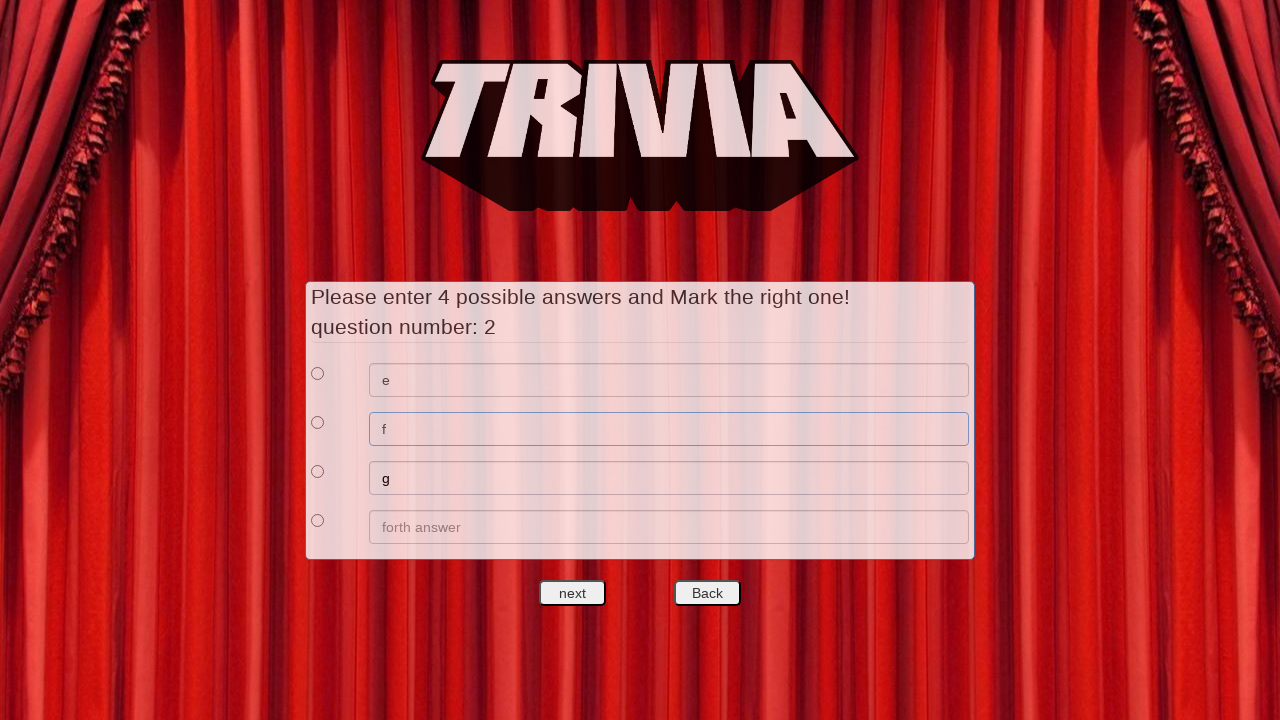

Filled answer 4 with 'h' on //*[@id='answers']/div[4]/div[2]/input
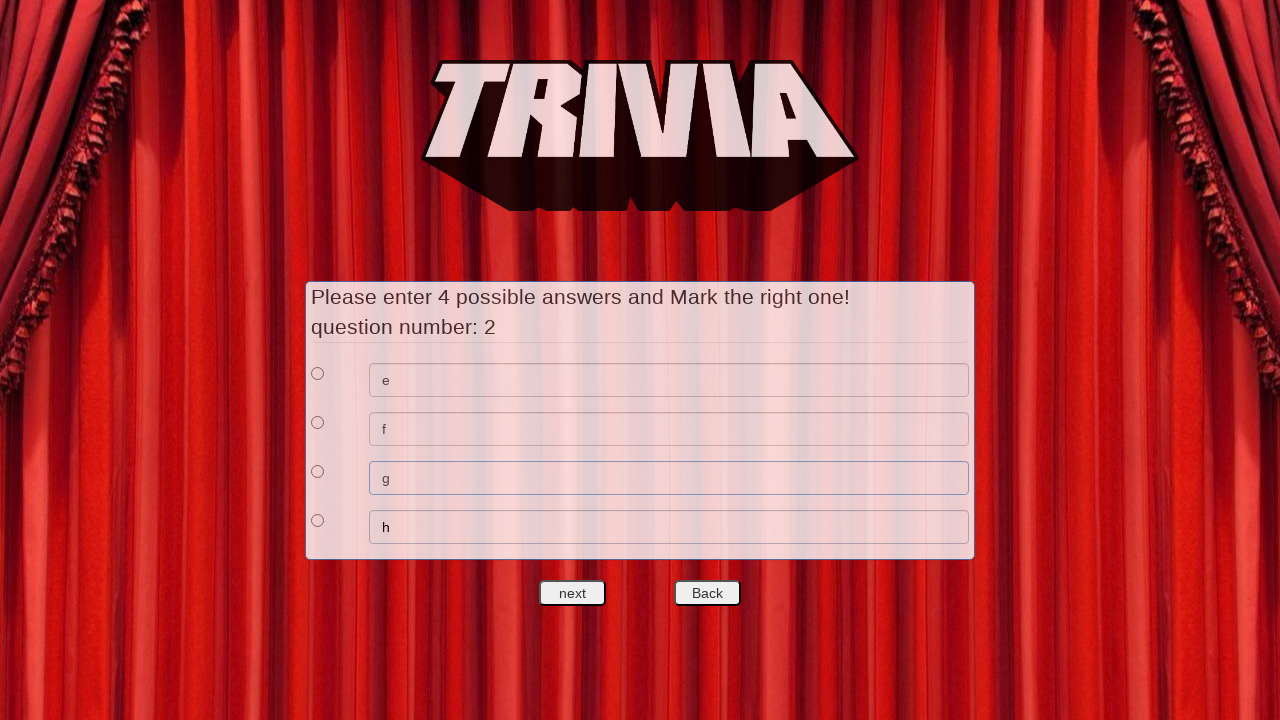

Selected answer 1 as correct for question 2 at (318, 373) on xpath=//*[@id='answers']/div[1]/div[1]/input
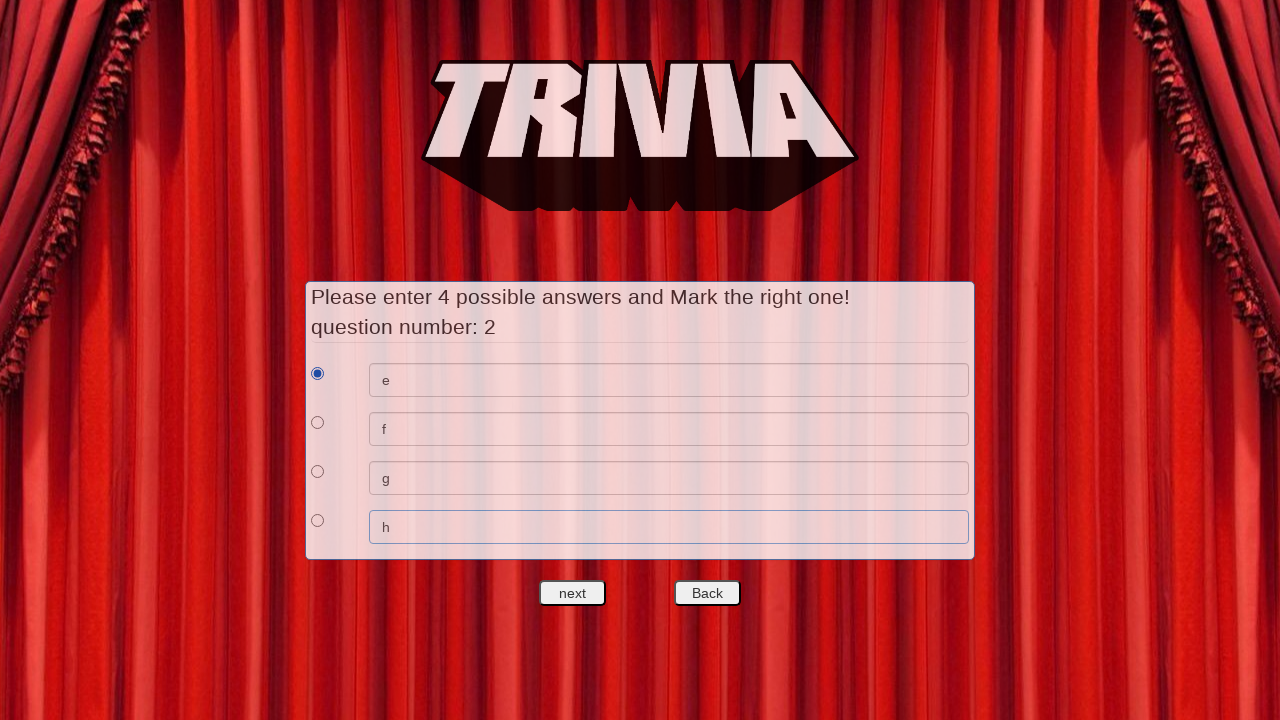

Clicked next to proceed to question 3 at (573, 593) on #nextquest
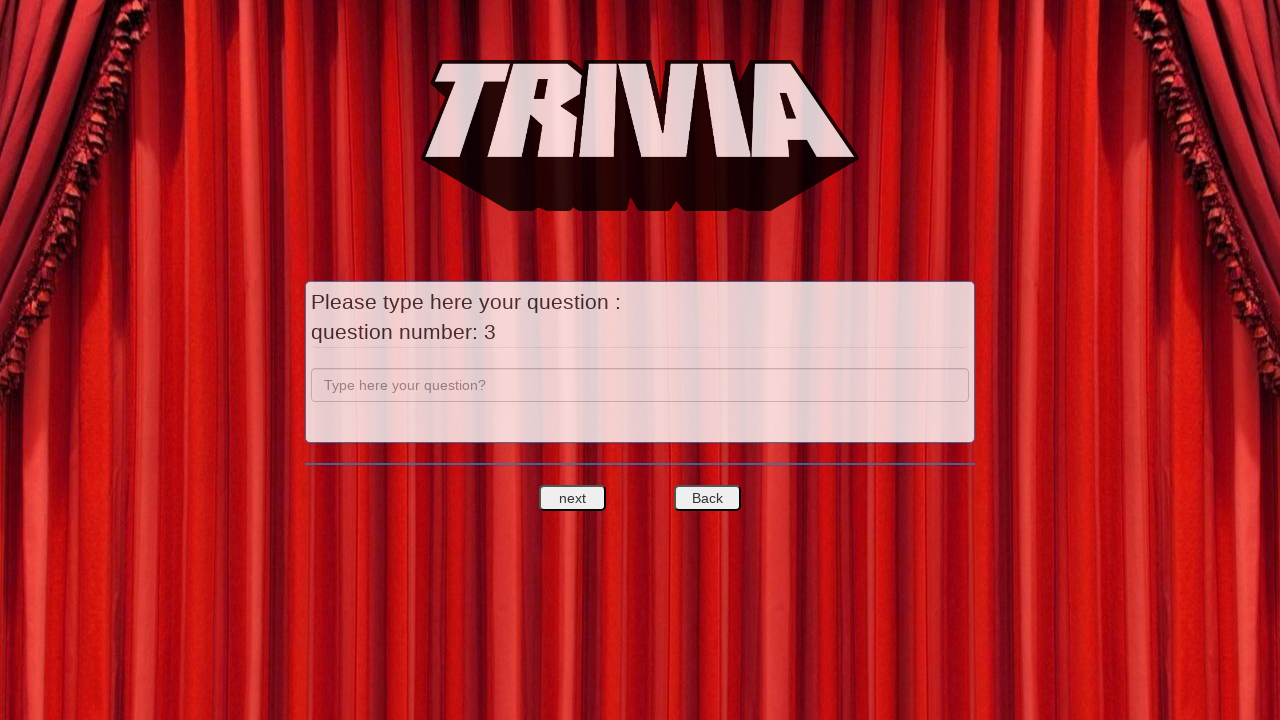

Clicked next to proceed to answers for question 3 at (573, 498) on #nextquest
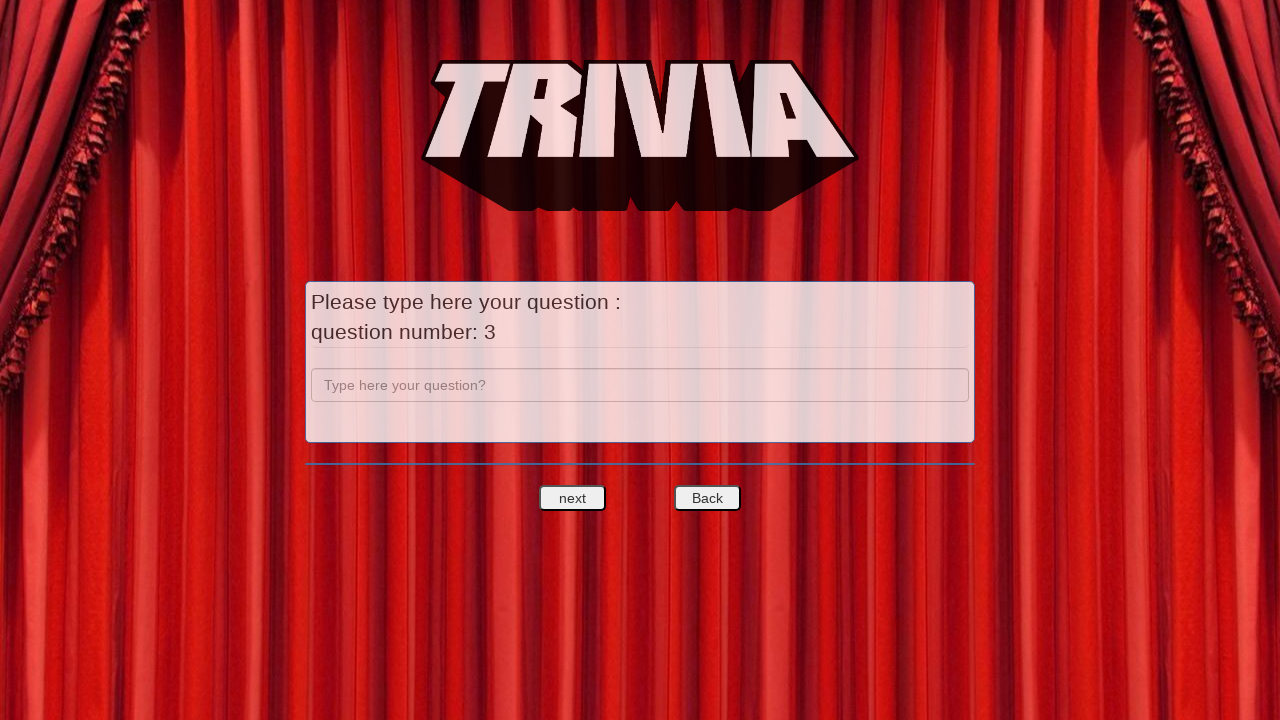

Filled question 3 field with 'c' on input[name='question']
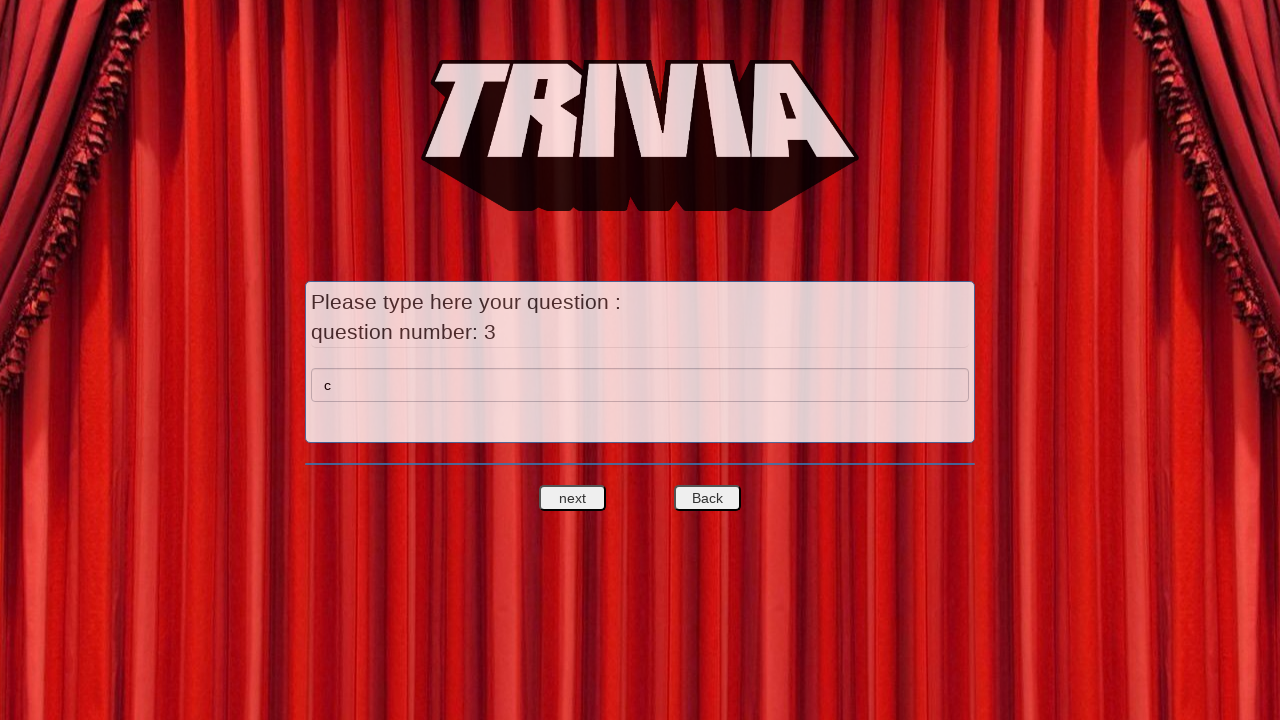

Clicked next to proceed to answers for question 3 at (573, 498) on #nextquest
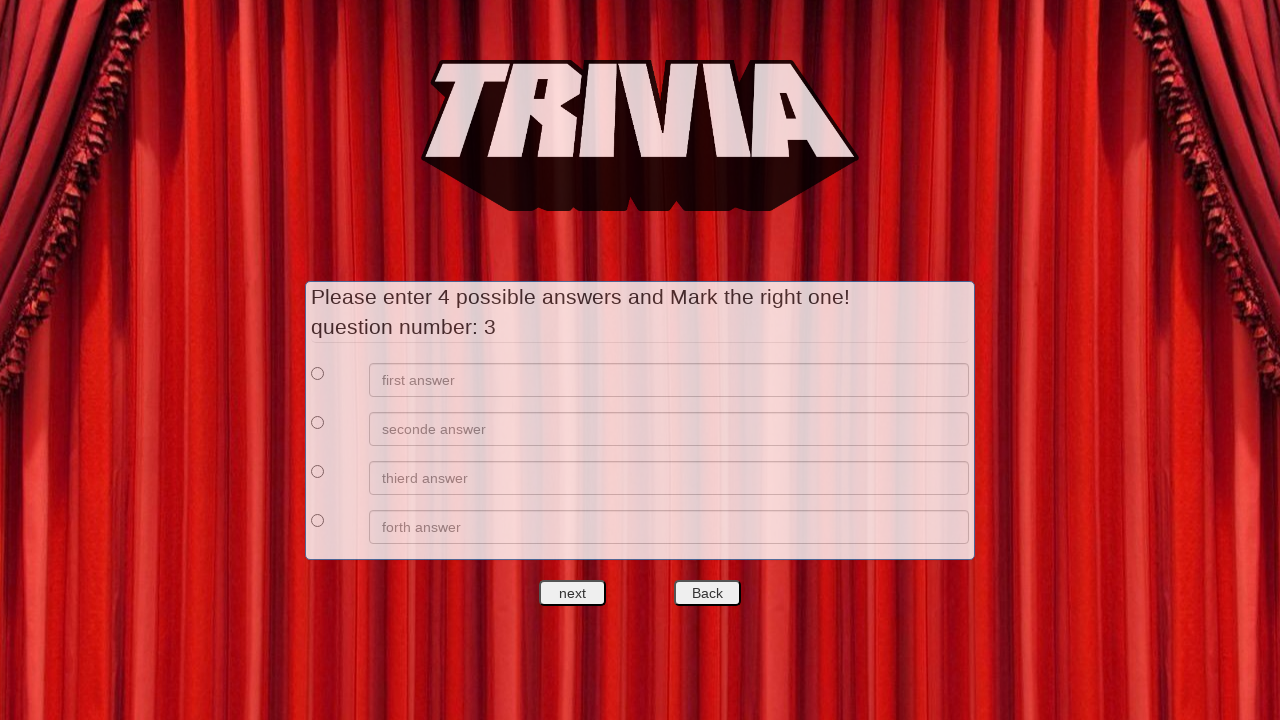

Clicked back button on answers to question 3 at (707, 593) on #backquest
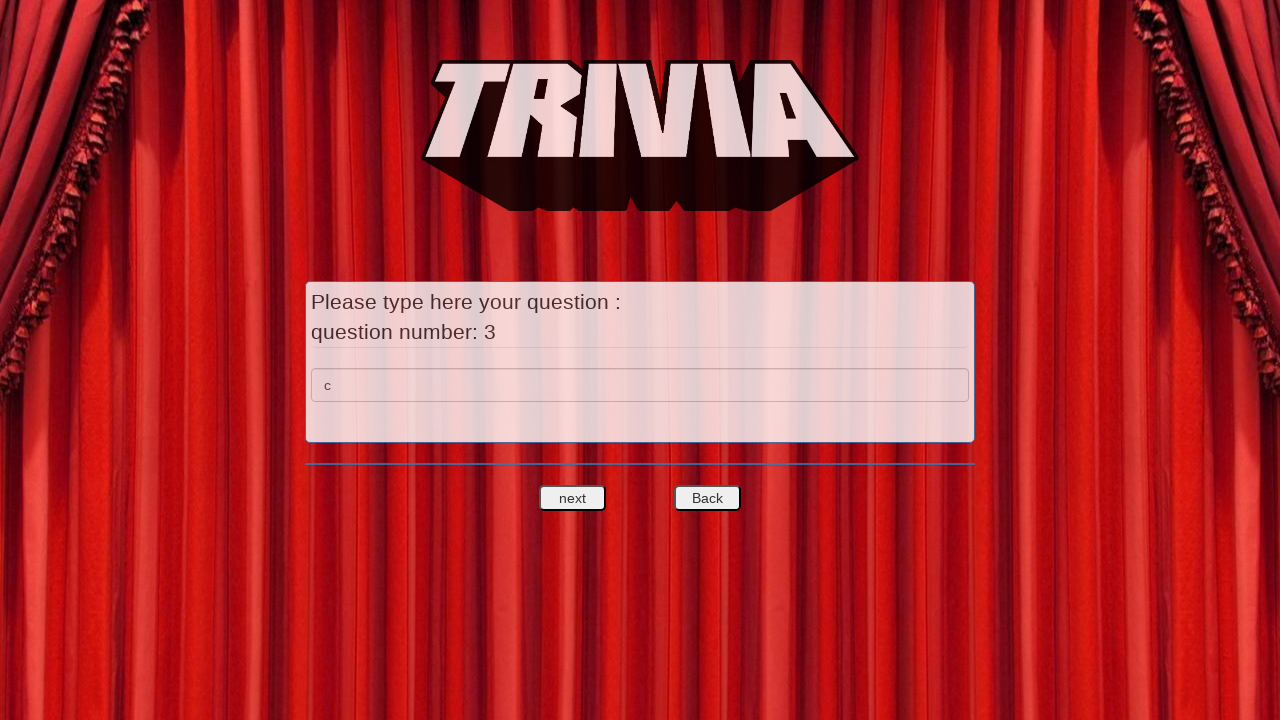

Verified question field is visible after clicking back button
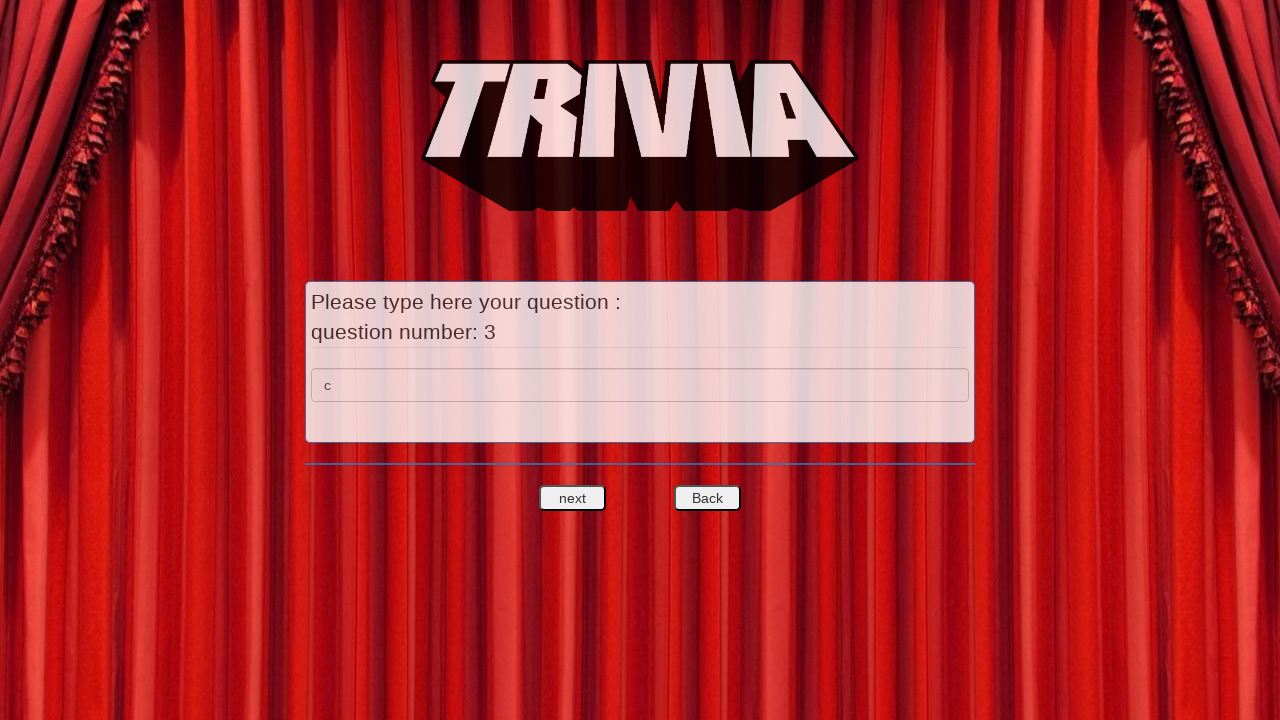

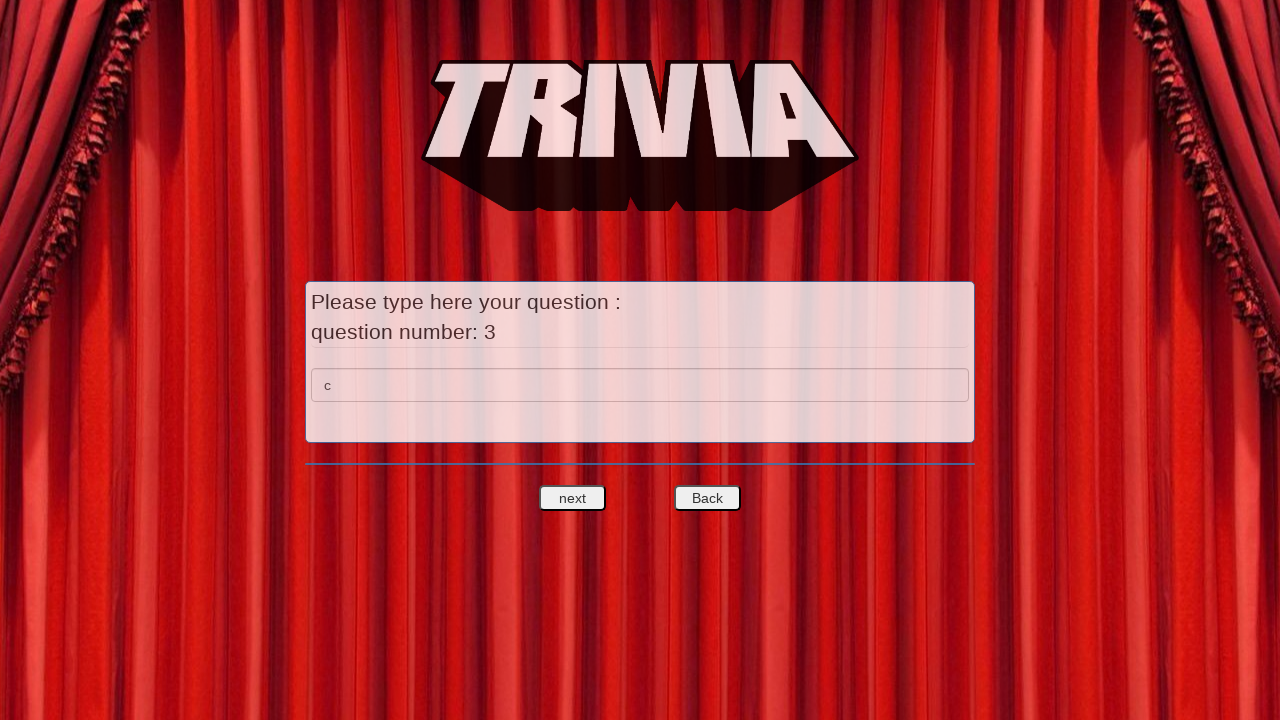